Tests the search functionality on LambdaTest ecommerce playground by searching for "iPhone" and verifying the search results page displays the search term

Starting URL: https://ecommerce-playground.lambdatest.io/

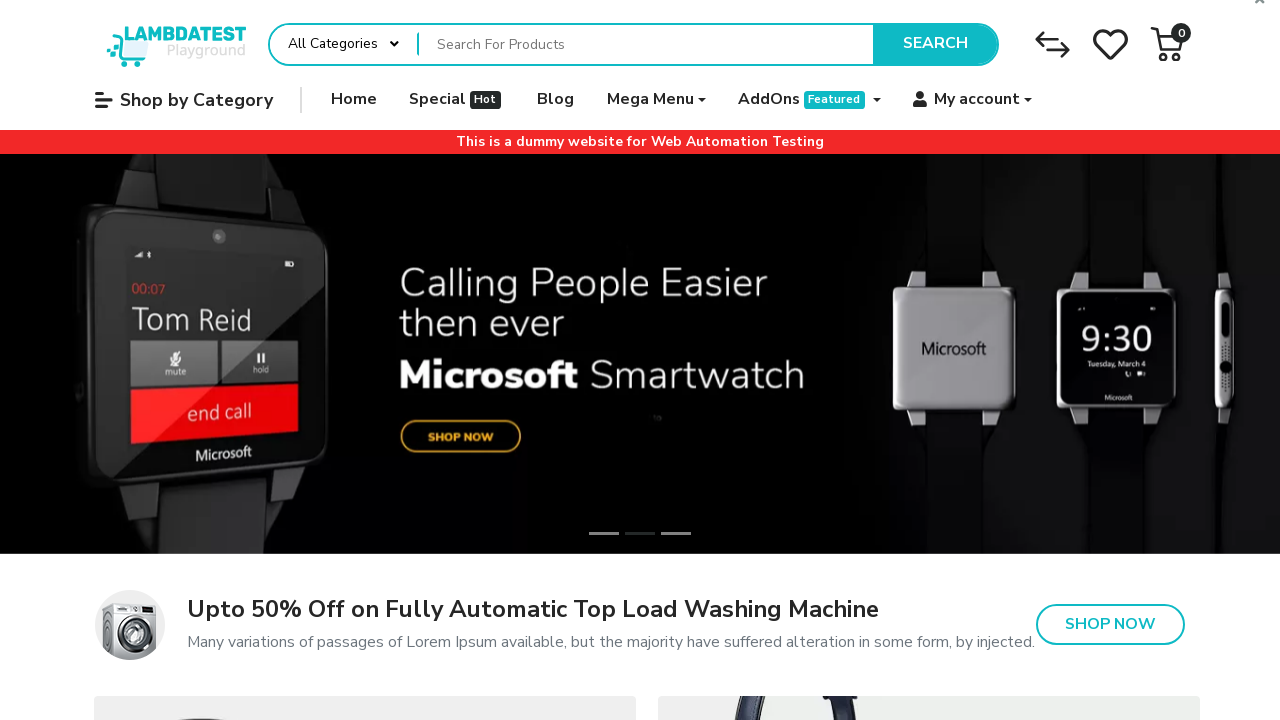

Filled search field with 'iPhone' on input[placeholder='Search For Products']
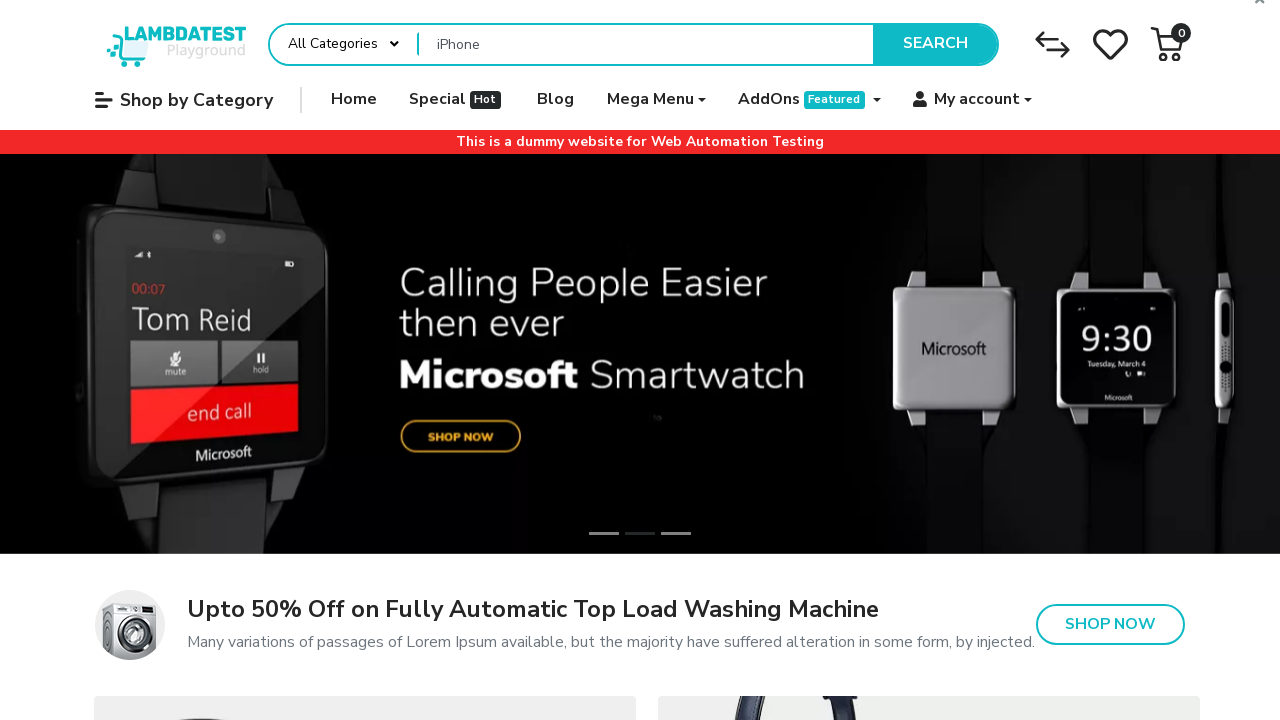

Clicked search button to execute search at (935, 44) on button:text('Search')
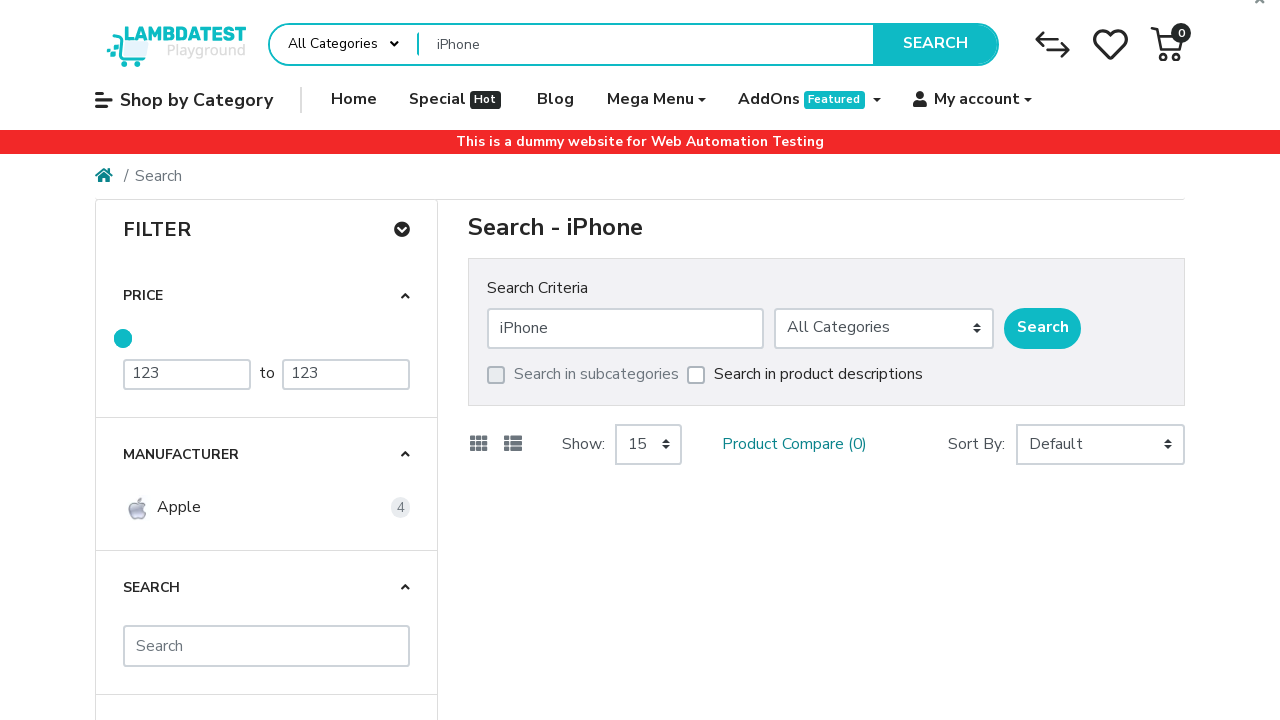

Search results page loaded and search term verified
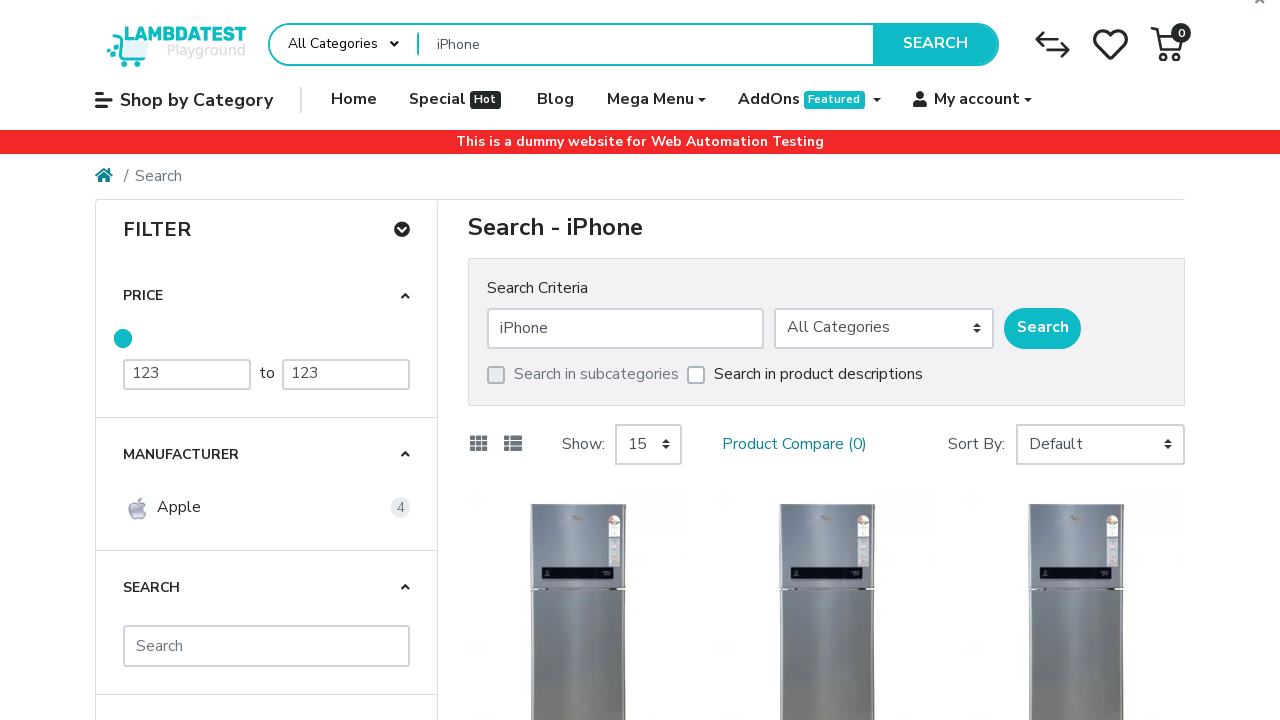

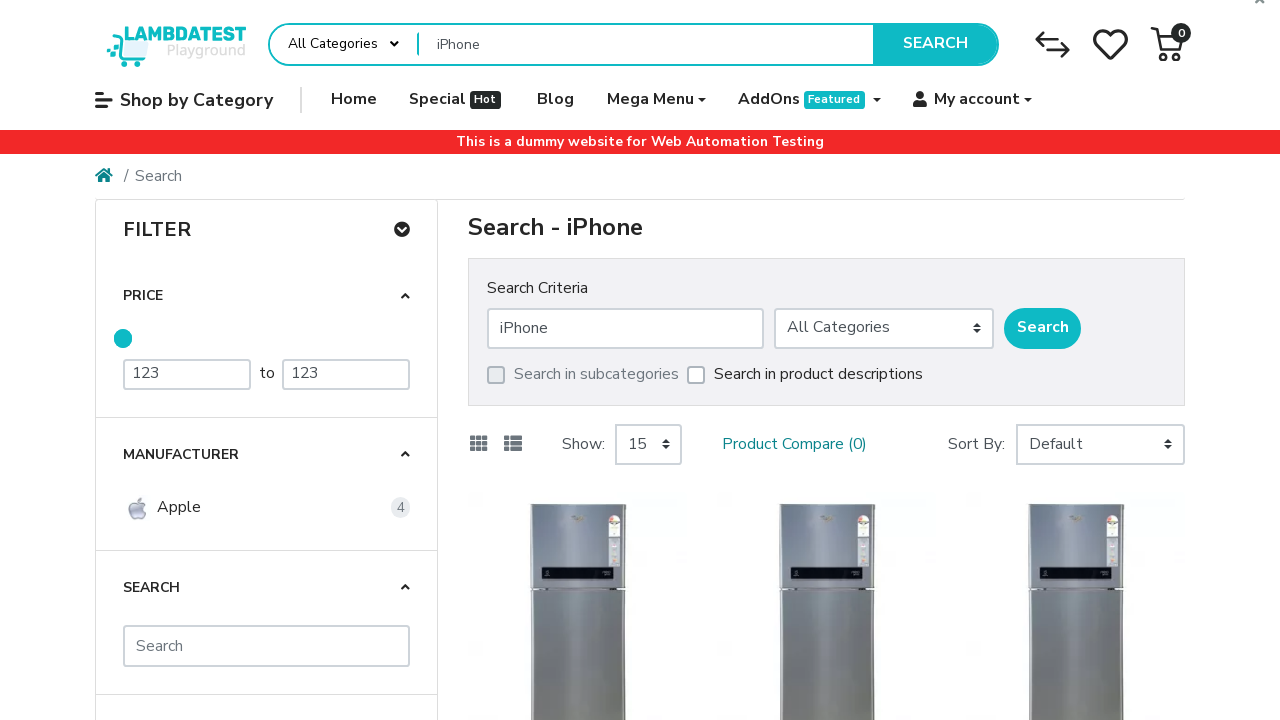